Tests various types of JavaScript alerts on DemoQA website including simple alert, delayed alert, confirmation alert, and prompt alert with text input

Starting URL: https://demoqa.com

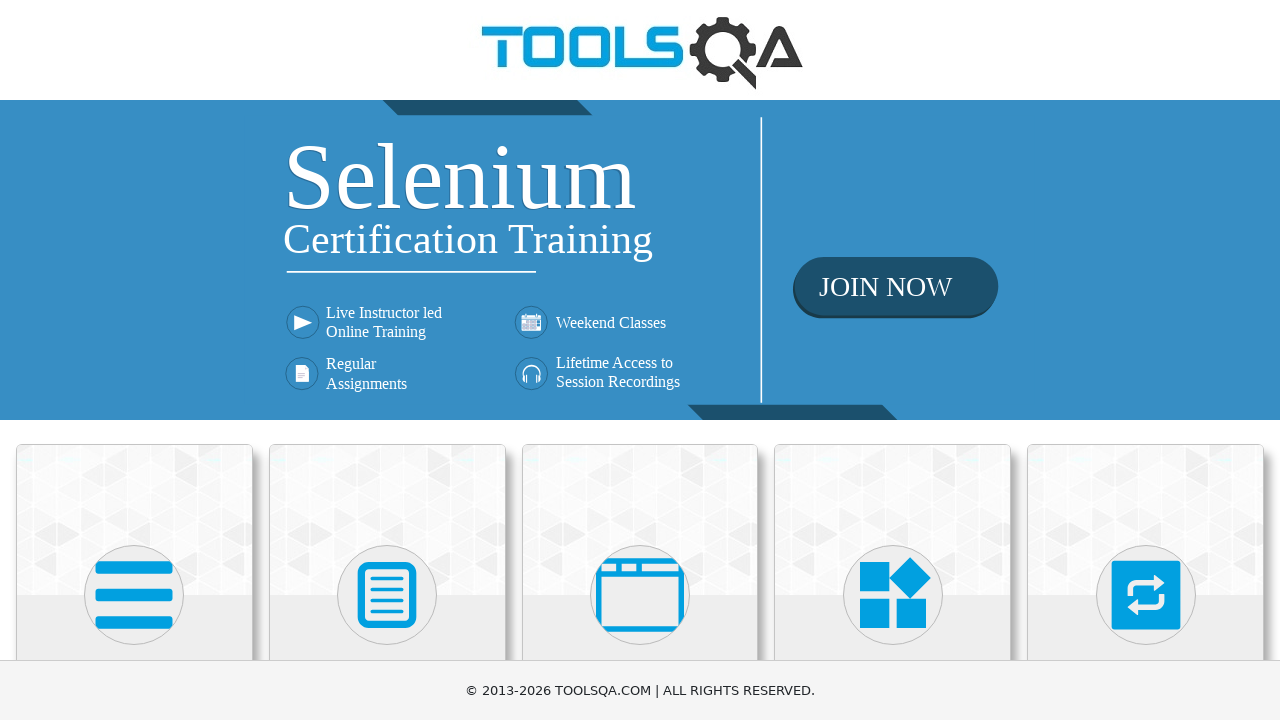

Scrolled down 400 pixels to view the menu
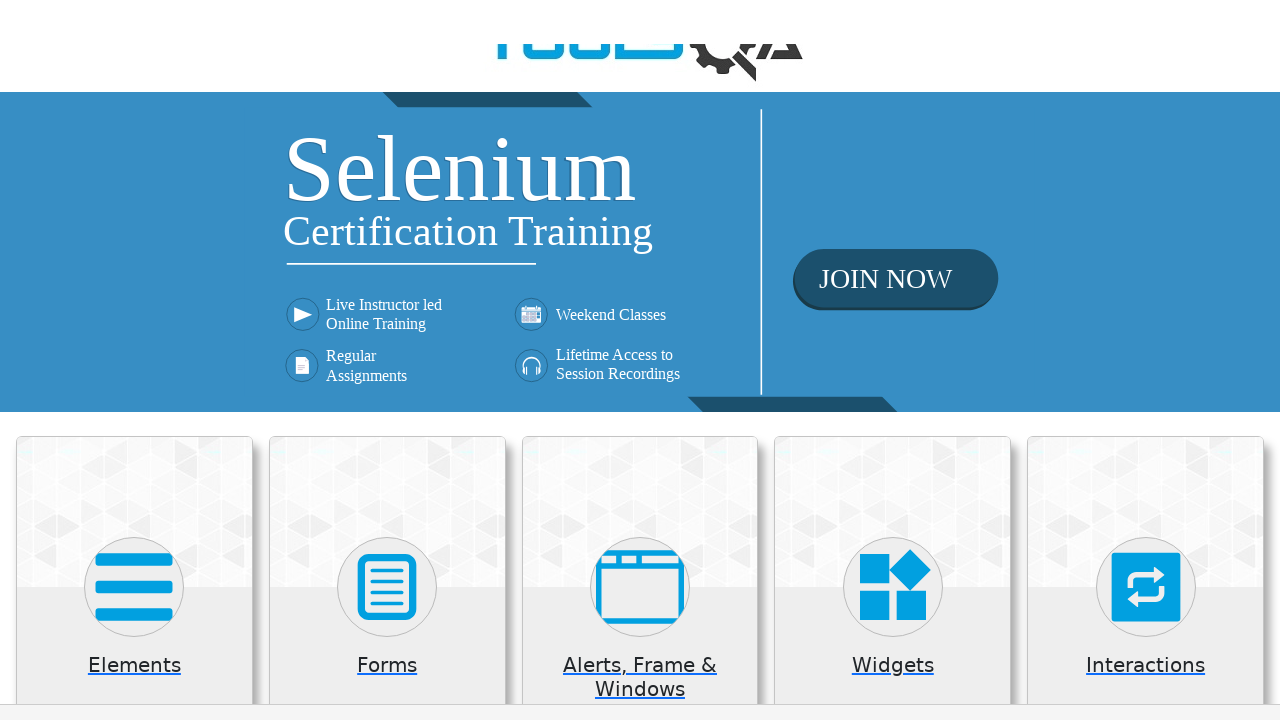

Clicked on Alerts, Frame & Windows menu at (640, 285) on xpath=//h5[text()='Alerts, Frame & Windows']
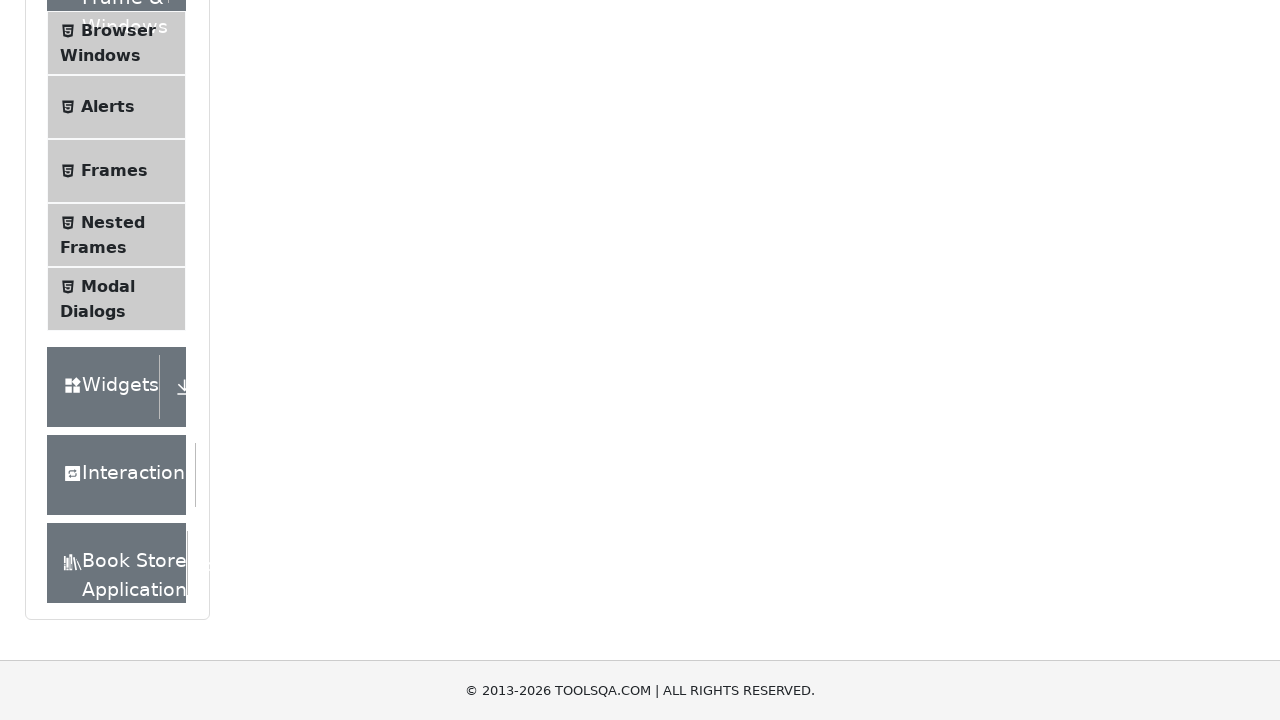

Clicked on Alerts submenu at (108, 107) on xpath=//span[text()='Alerts']
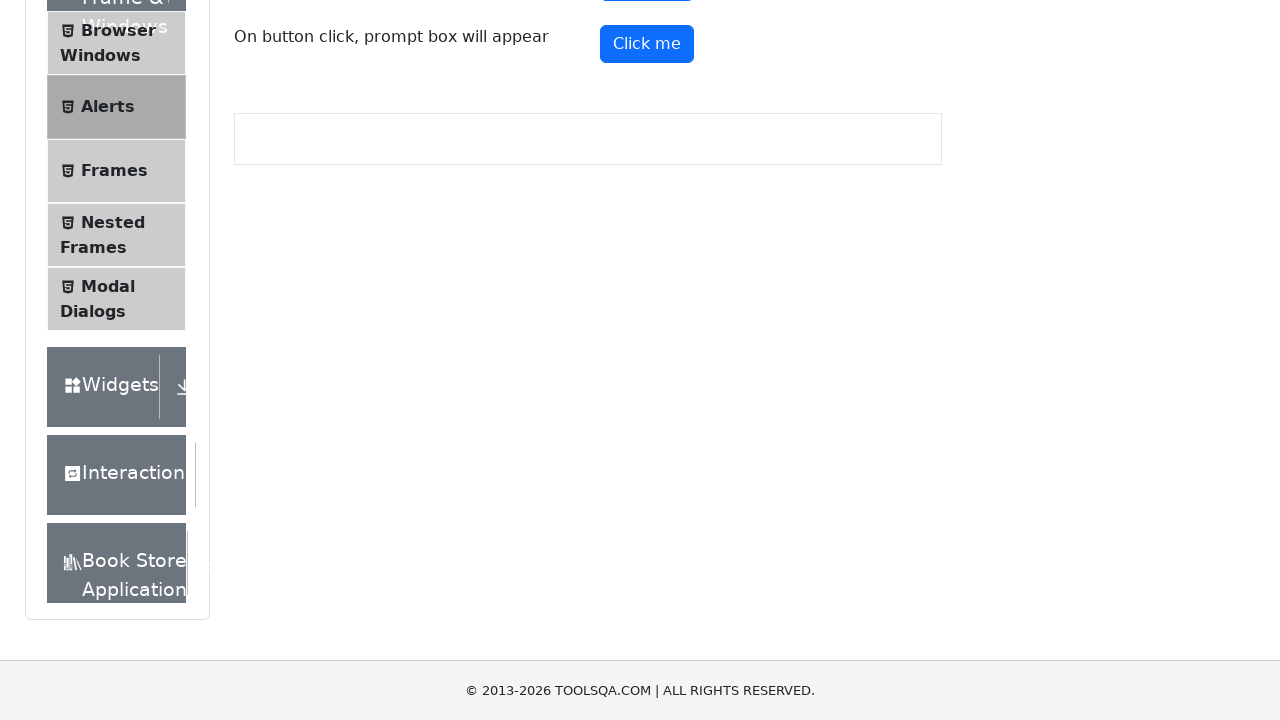

Clicked simple alert button at (647, 242) on #alertButton
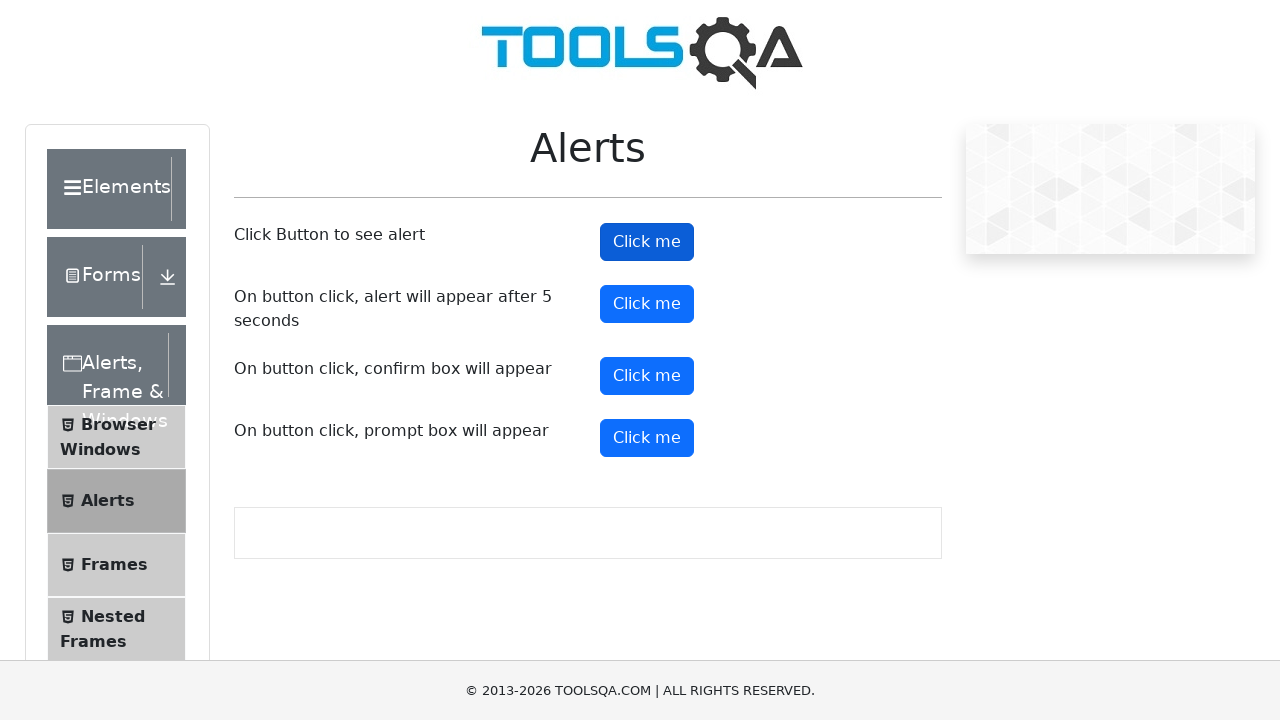

Accepted simple alert dialog
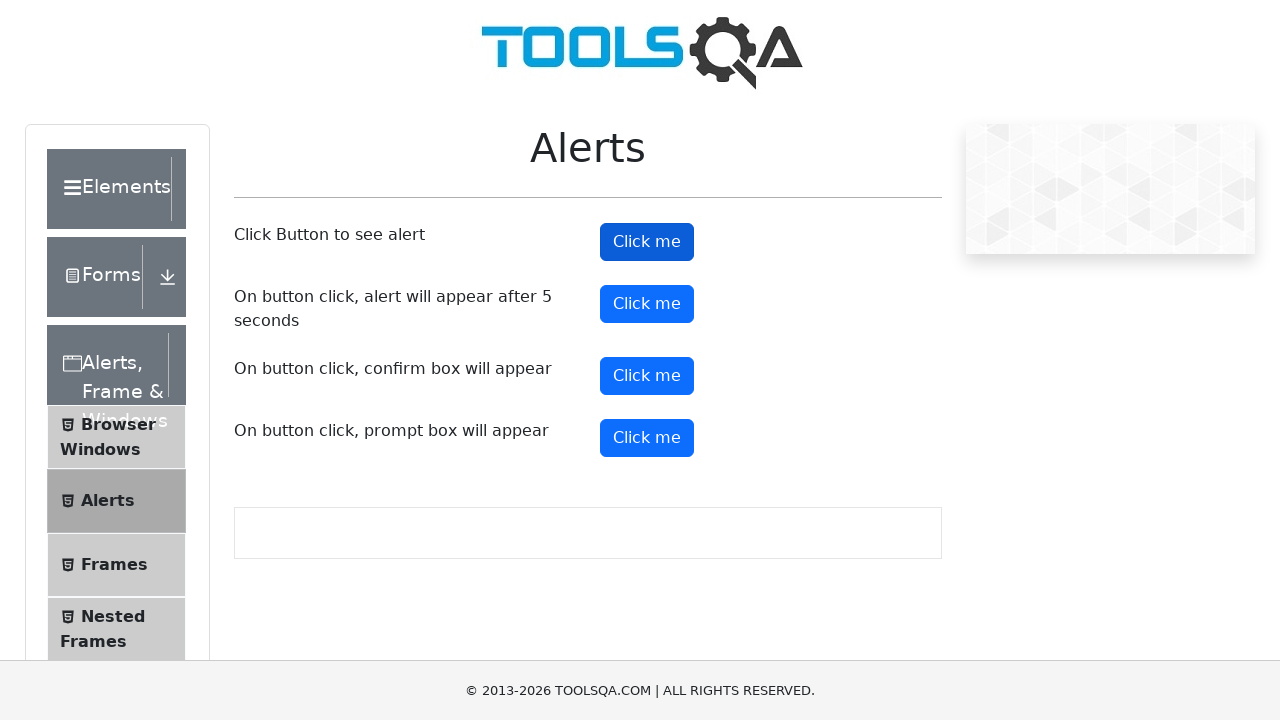

Clicked delayed alert button at (647, 304) on #timerAlertButton
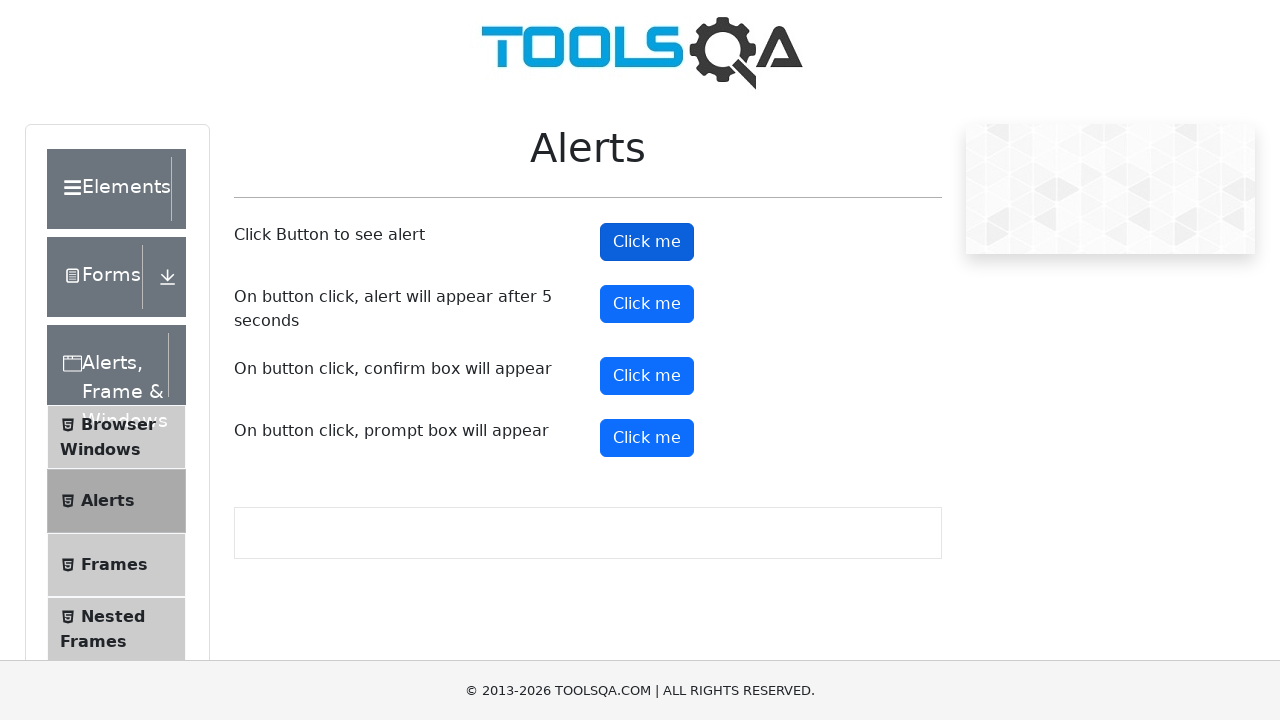

Waited 5.5 seconds for delayed alert to appear
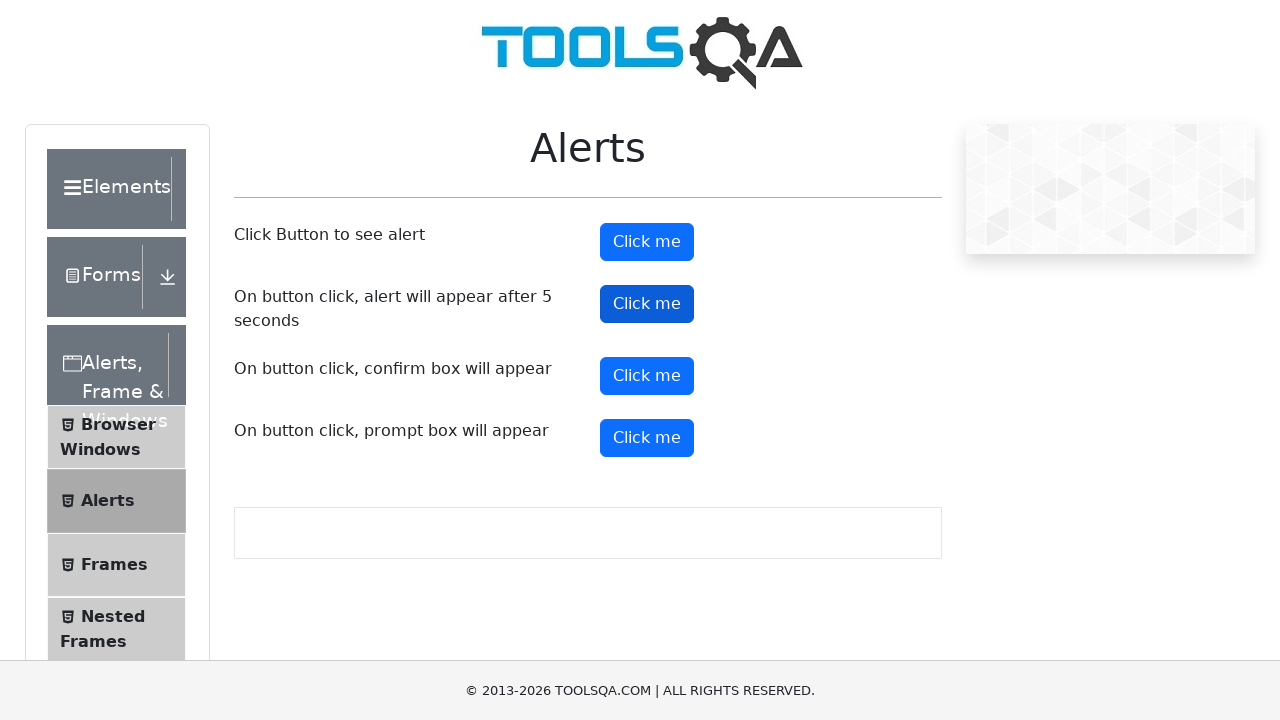

Clicked confirmation alert button at (647, 376) on #confirmButton
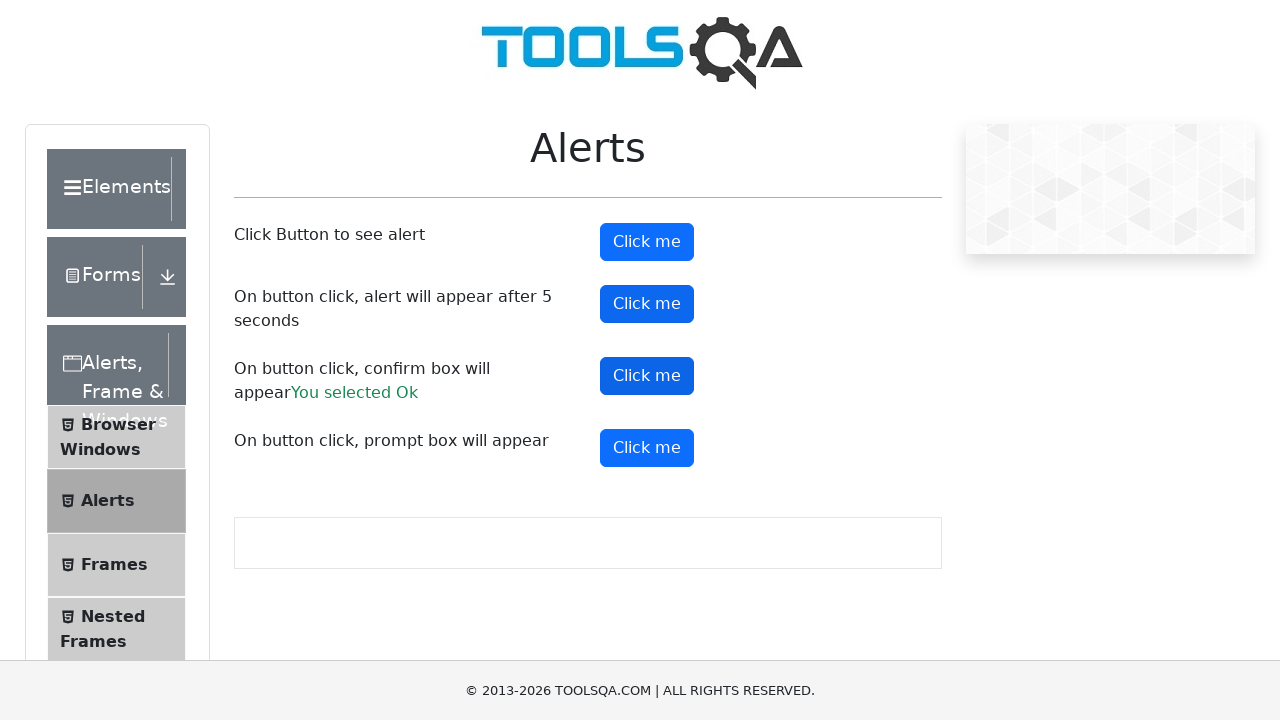

Dismissed confirmation alert dialog
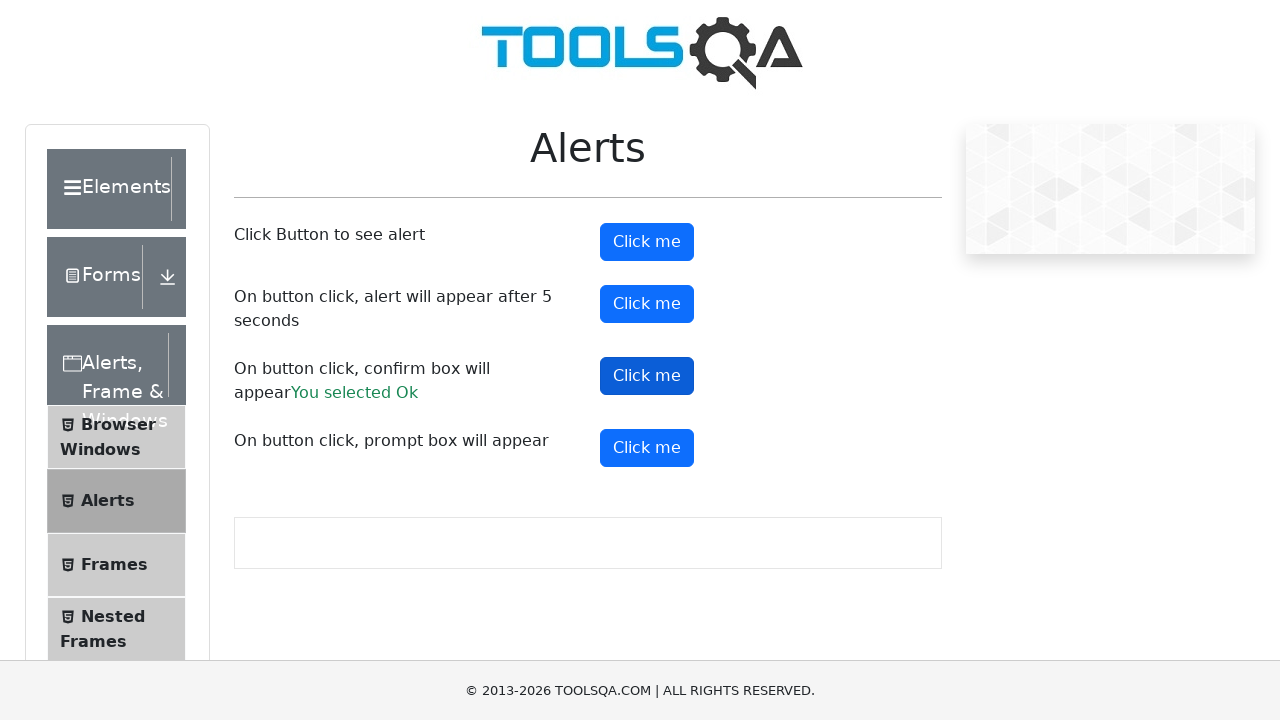

Clicked prompt alert button at (647, 448) on #promtButton
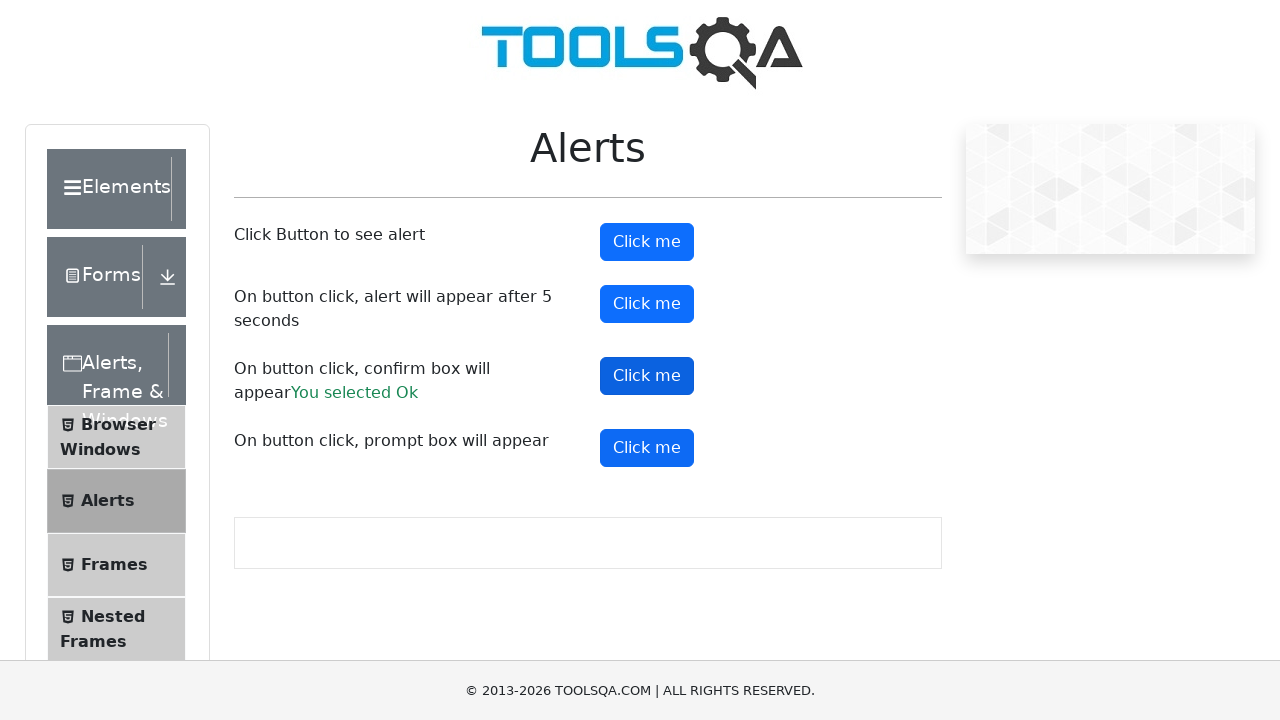

Accepted prompt alert and entered text 'Cristina'
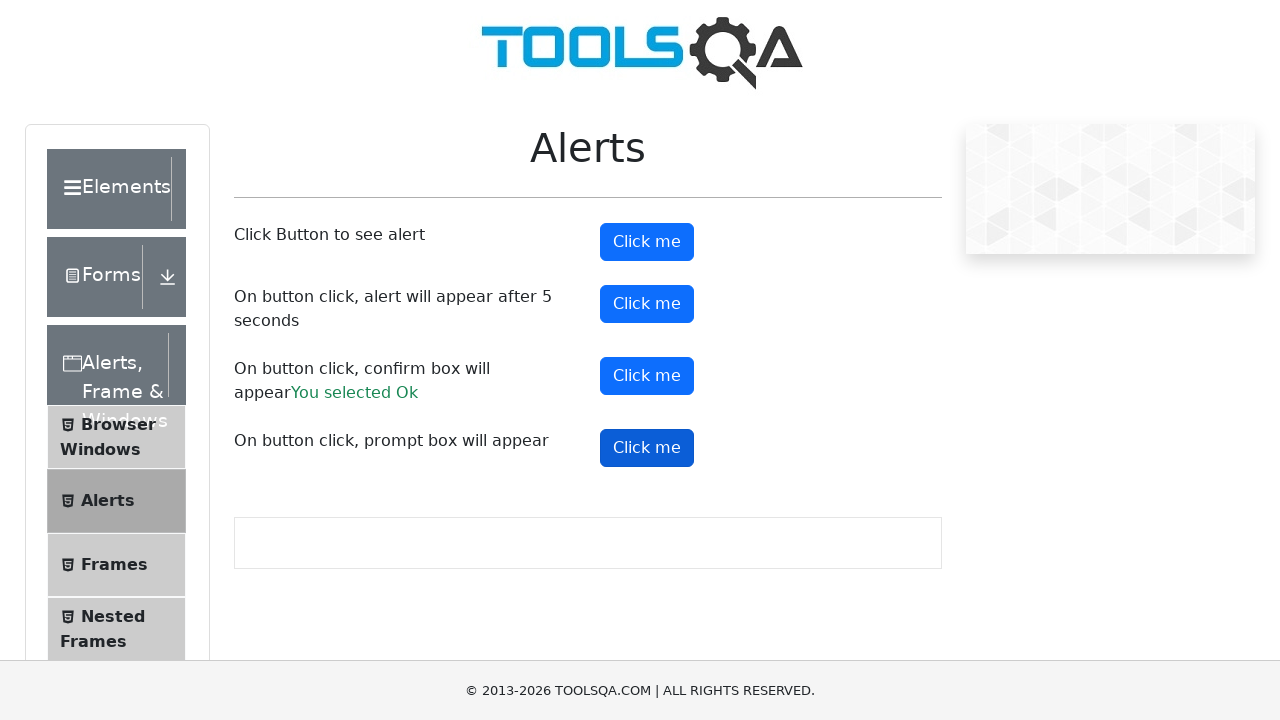

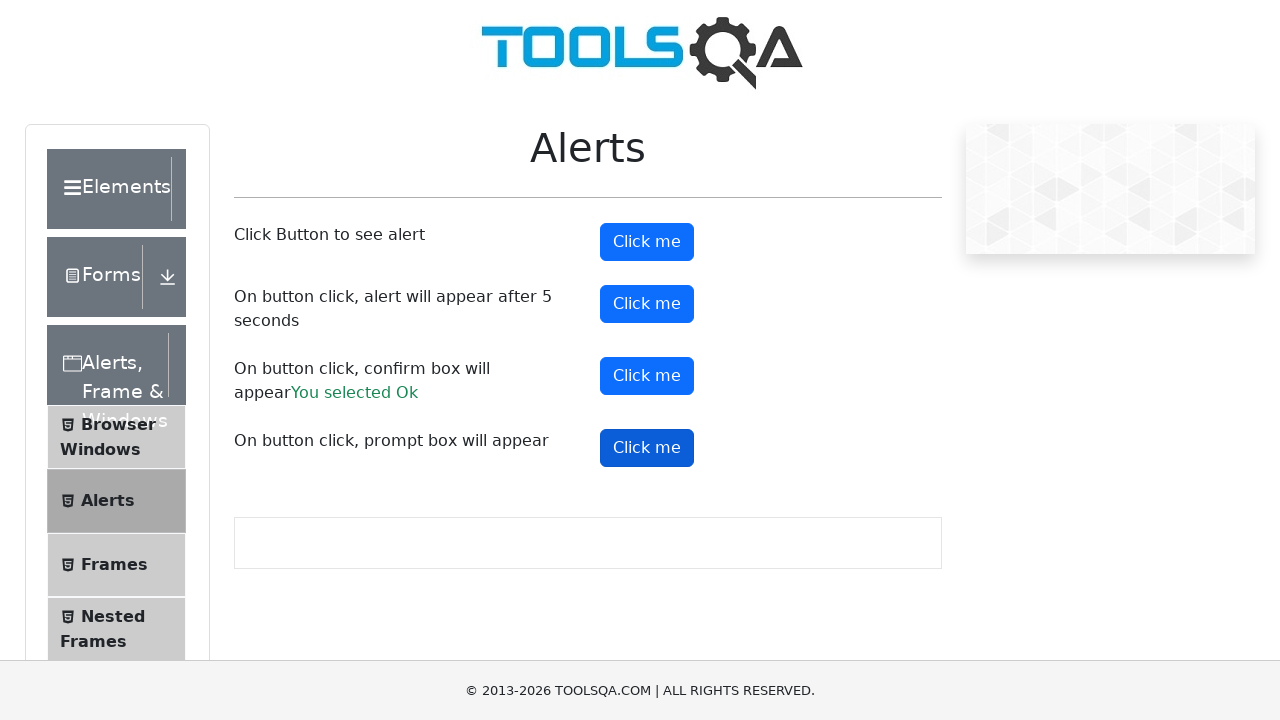